Tests the basic modal dialog by clicking "Run Code" to open the modal, verifying the modal content is displayed, and clicking the "No" button to dismiss.

Starting URL: https://semantic-ui.com/modules/modal.html

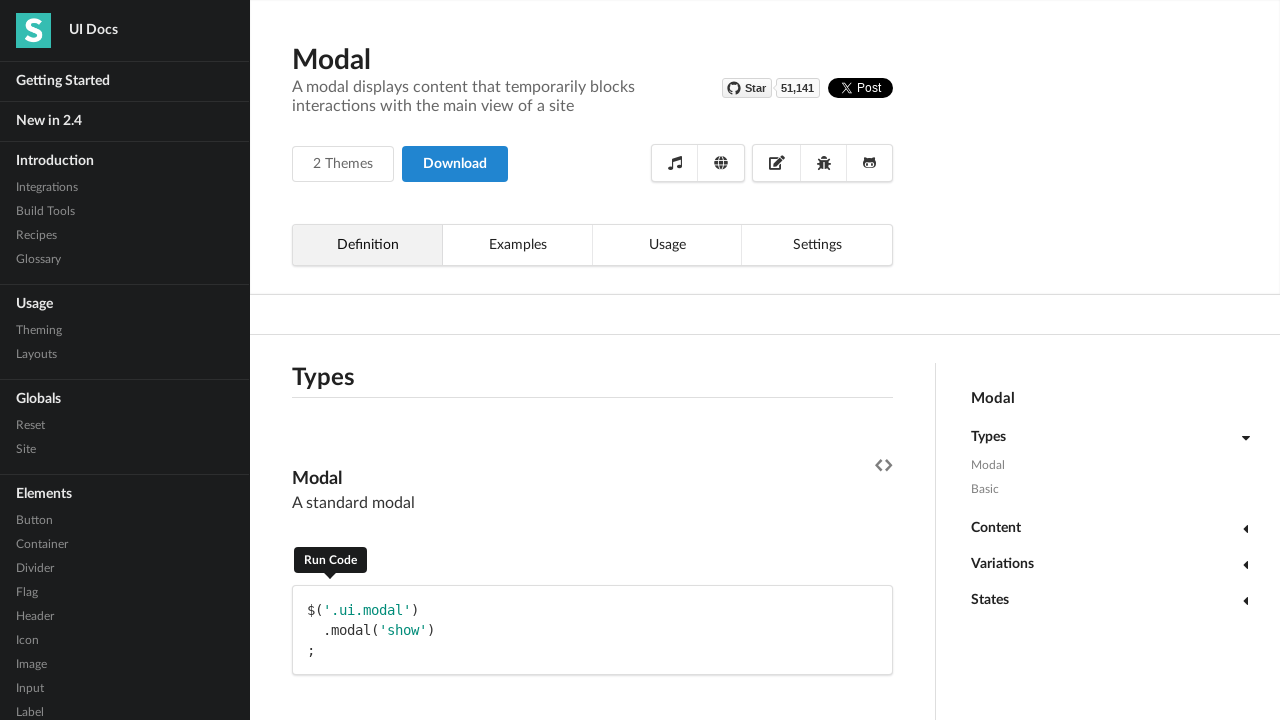

Clicked 'Run Code' button to open the basic modal dialog at (330, 360) on (//a[@class='ui black pointing below ignored label'][normalize-space()='Run Code
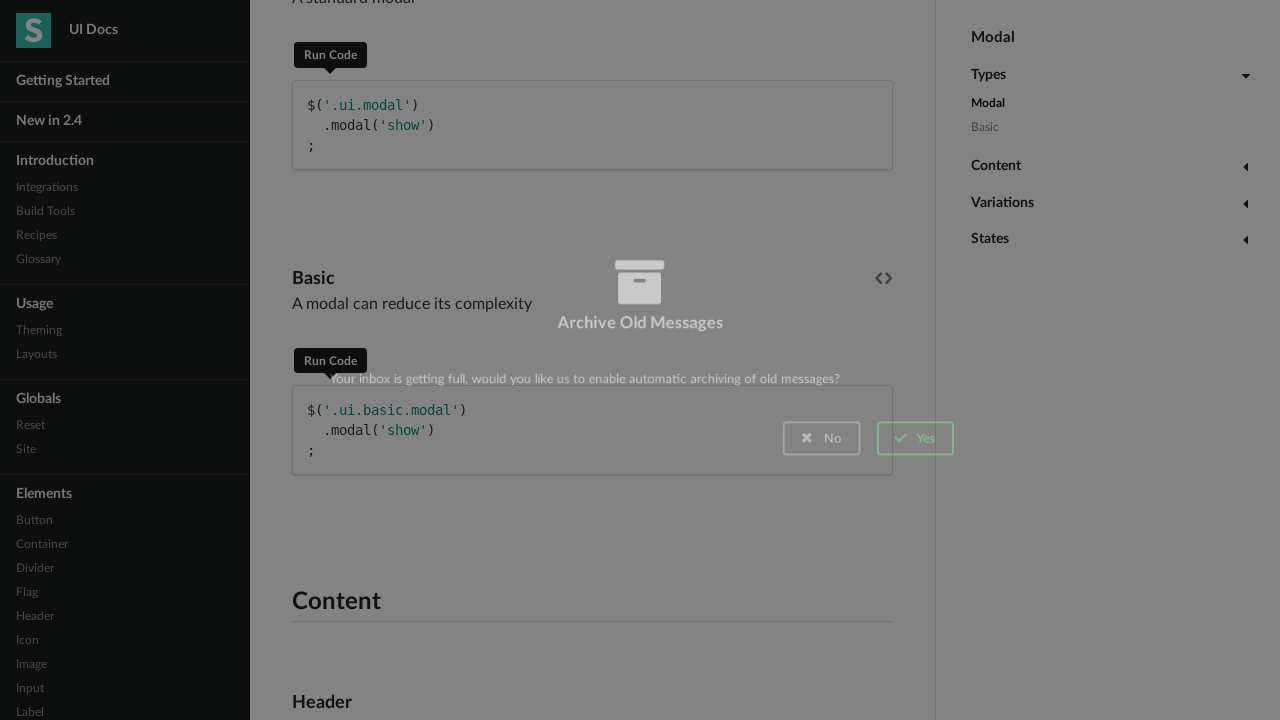

Modal content is now visible with the expected message
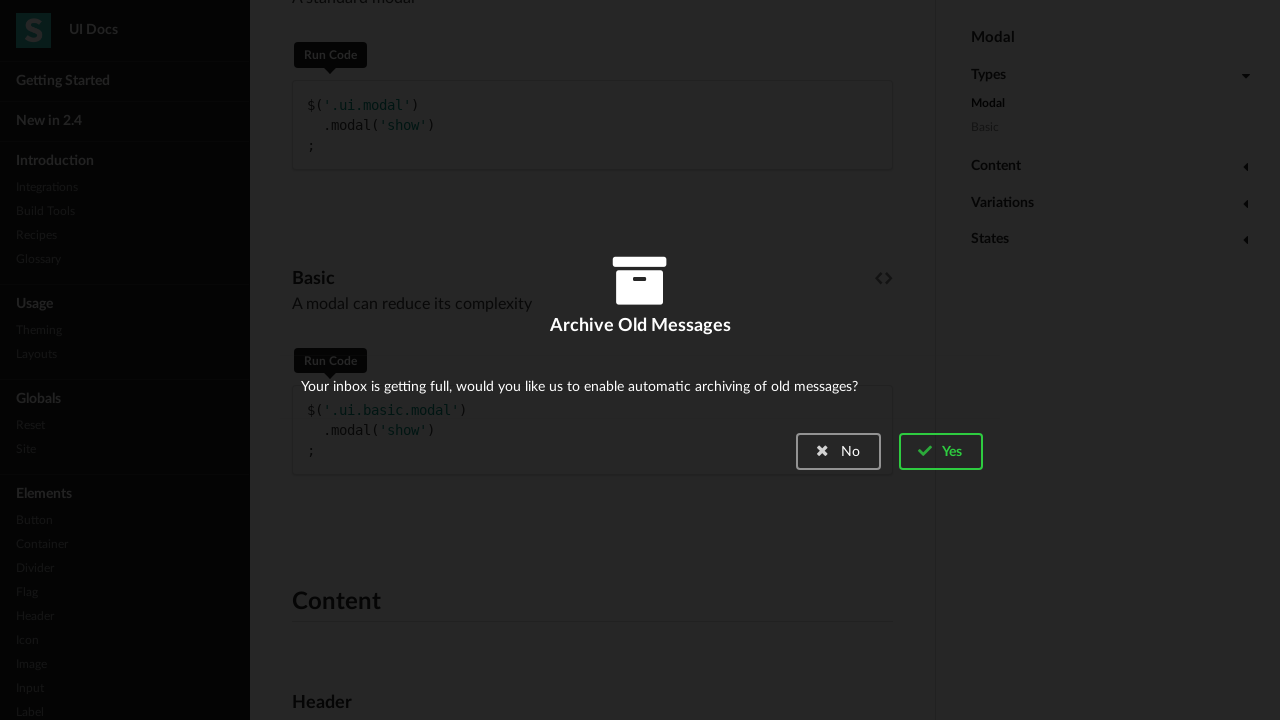

Clicked 'No' button to dismiss the modal dialog at (839, 452) on (//div[@class='ui red basic cancel inverted button'][normalize-space()='No'])[2]
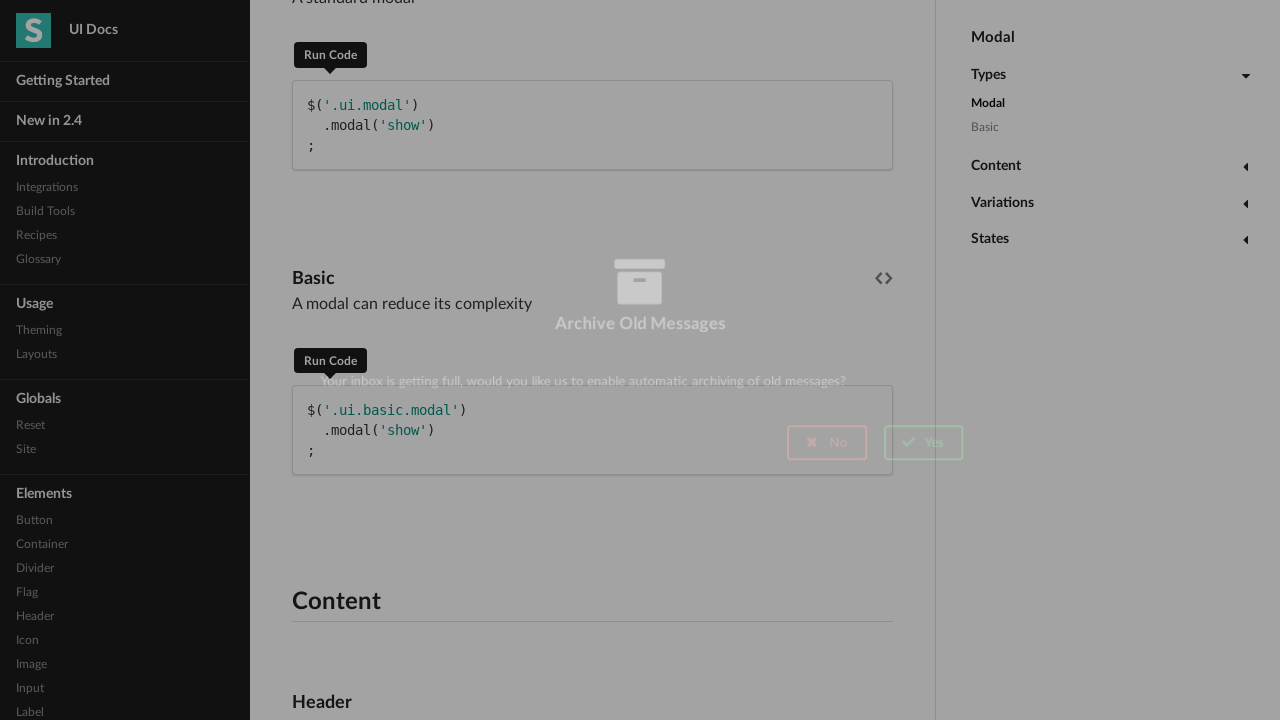

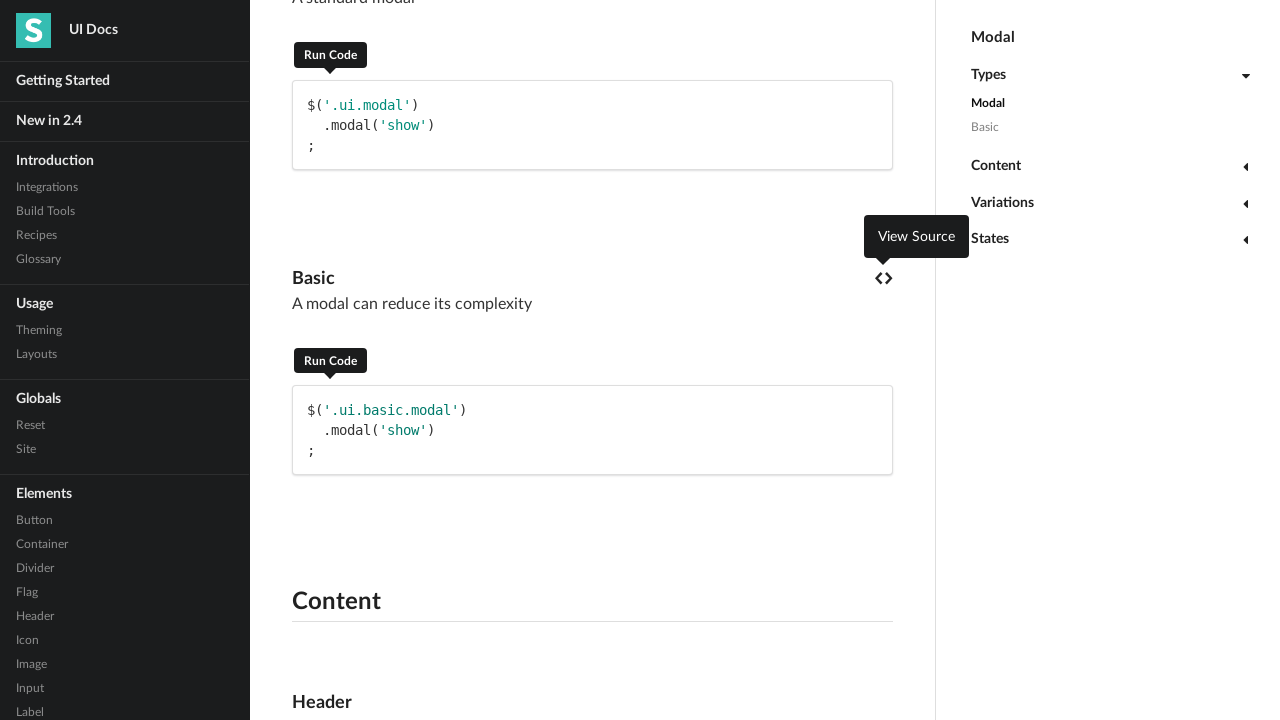